Tests JioMart search functionality by entering "iphone 13" in the search box and pressing Enter to search

Starting URL: https://www.jiomart.com/

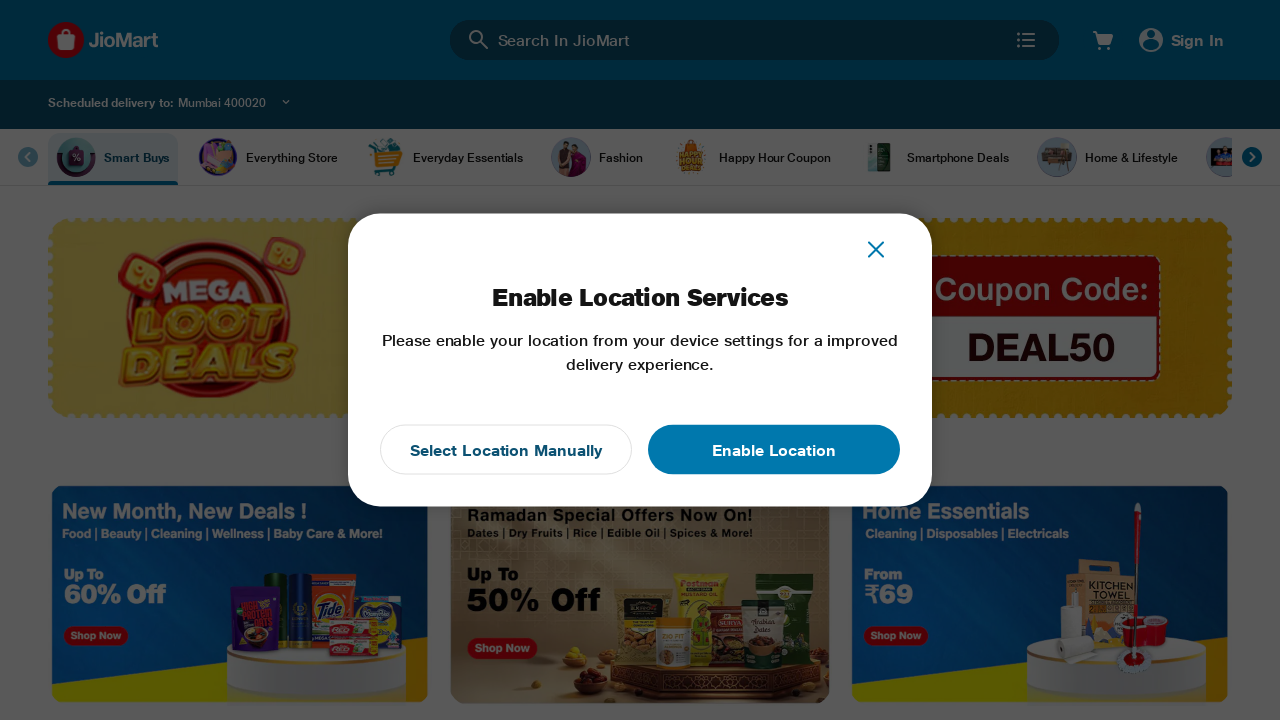

Filled search box with 'iphone 13' on #autocomplete-0-input
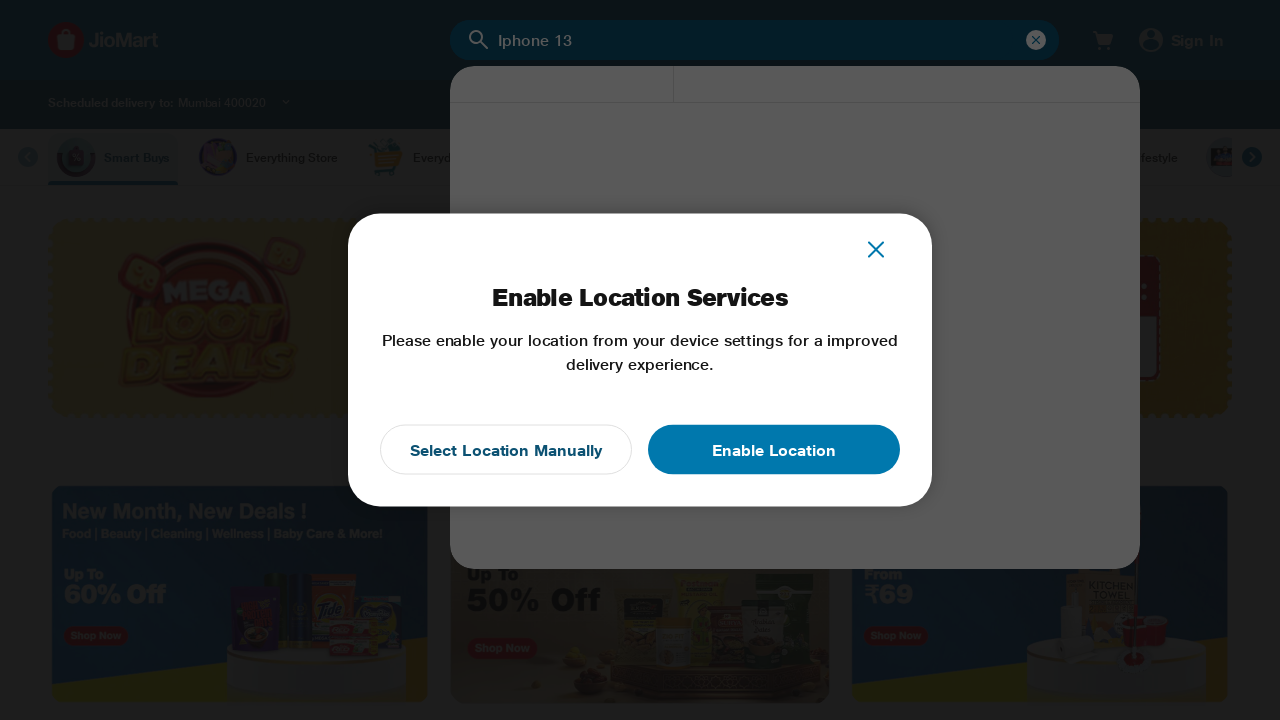

Pressed Enter to search for 'iphone 13' on #autocomplete-0-input
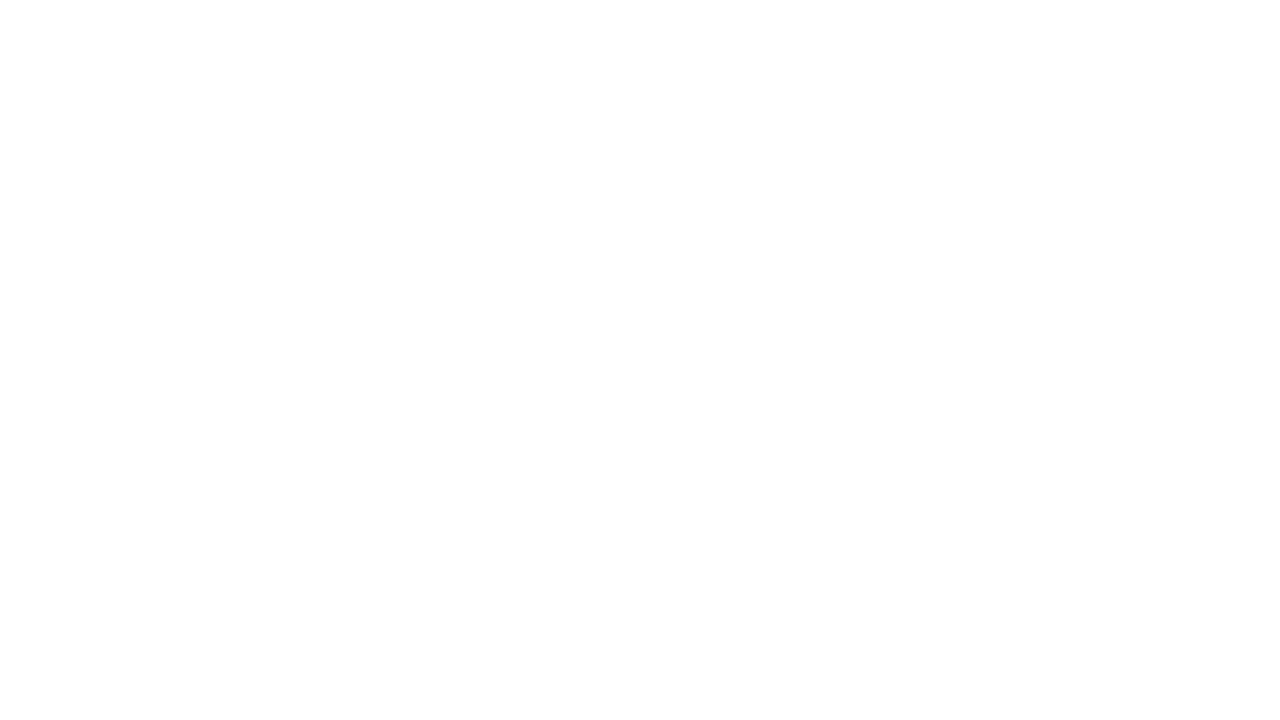

Waited for search results to load (networkidle)
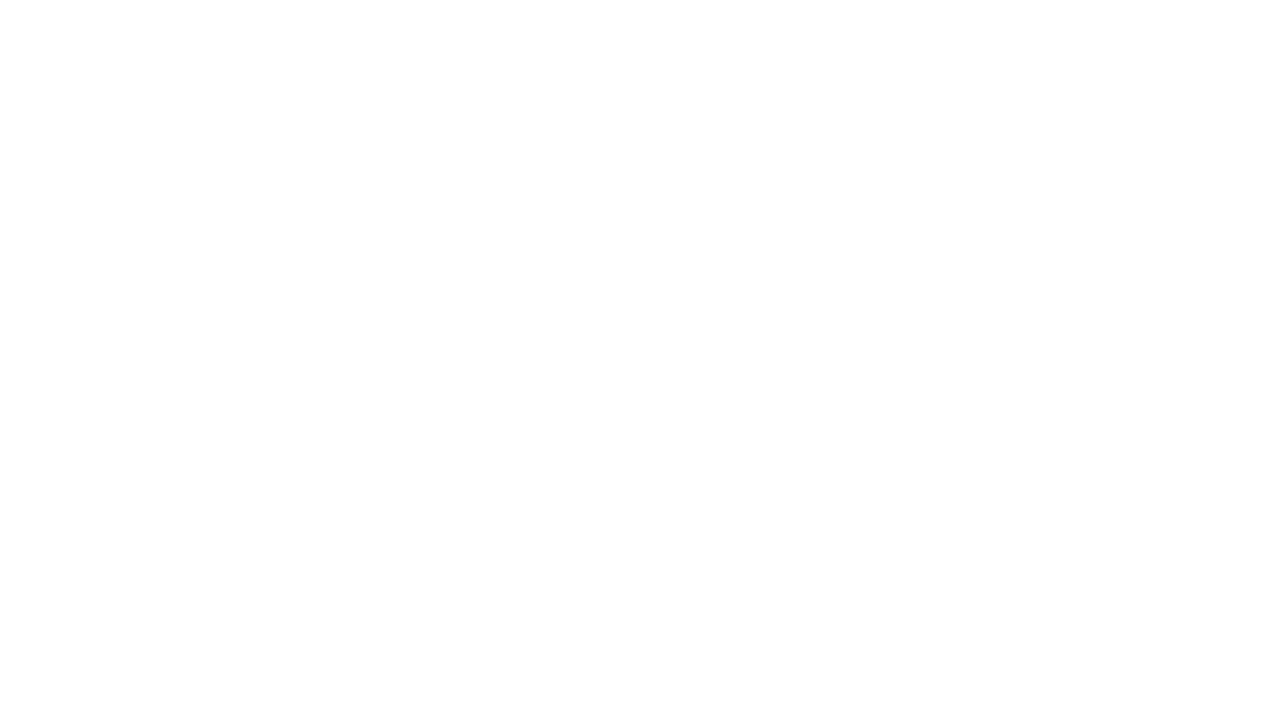

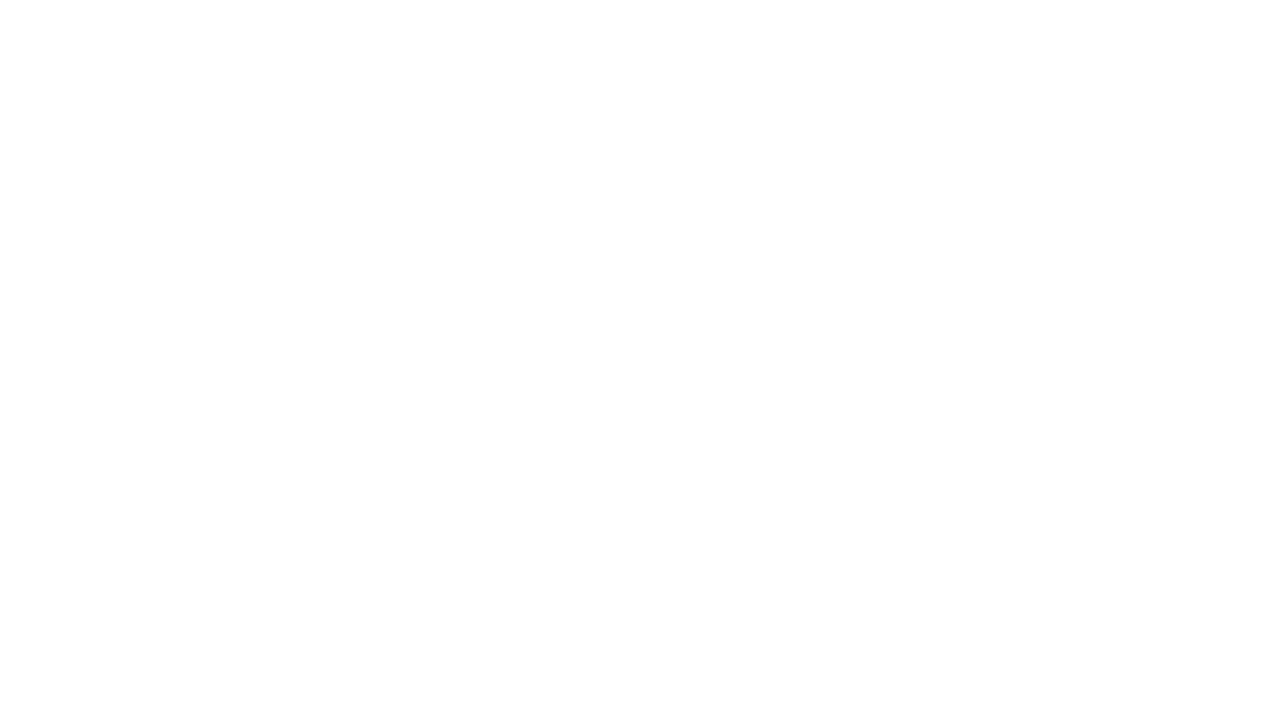